Tests user registration with a shorter password to validate password requirements

Starting URL: https://buggy.justtestit.org/register

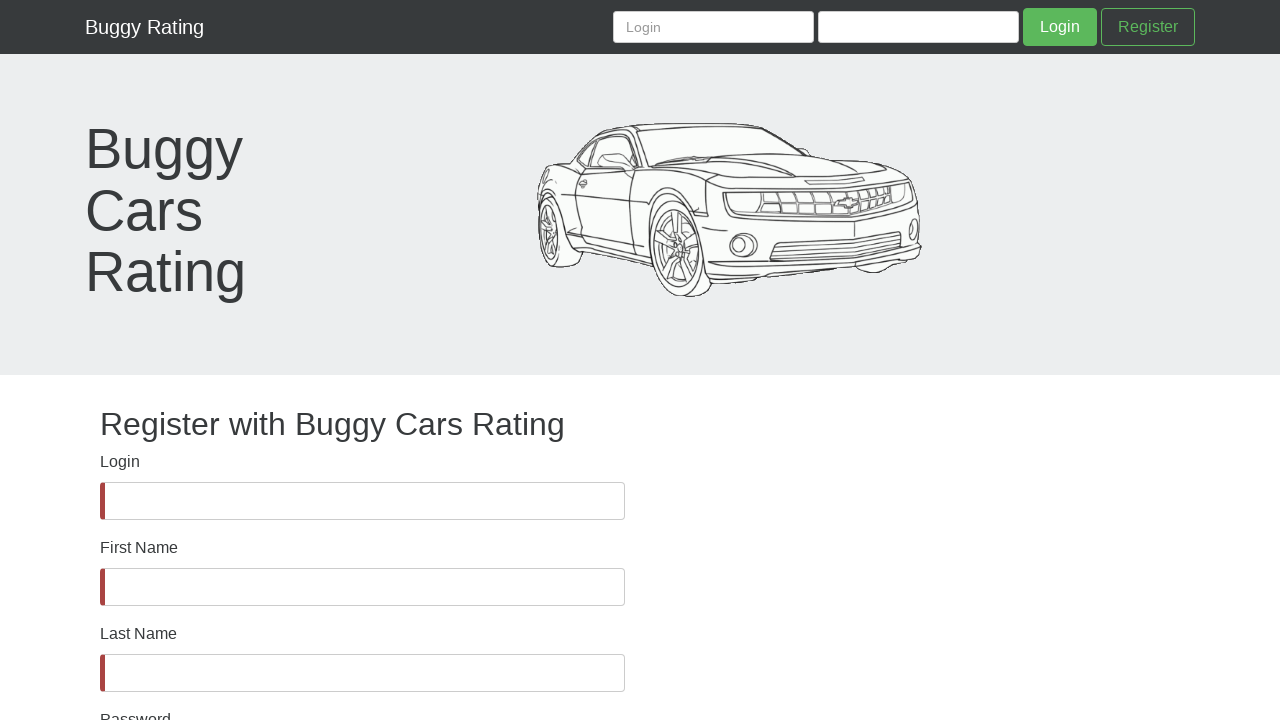

Clicked on Login field at (362, 501) on internal:label="Login"i
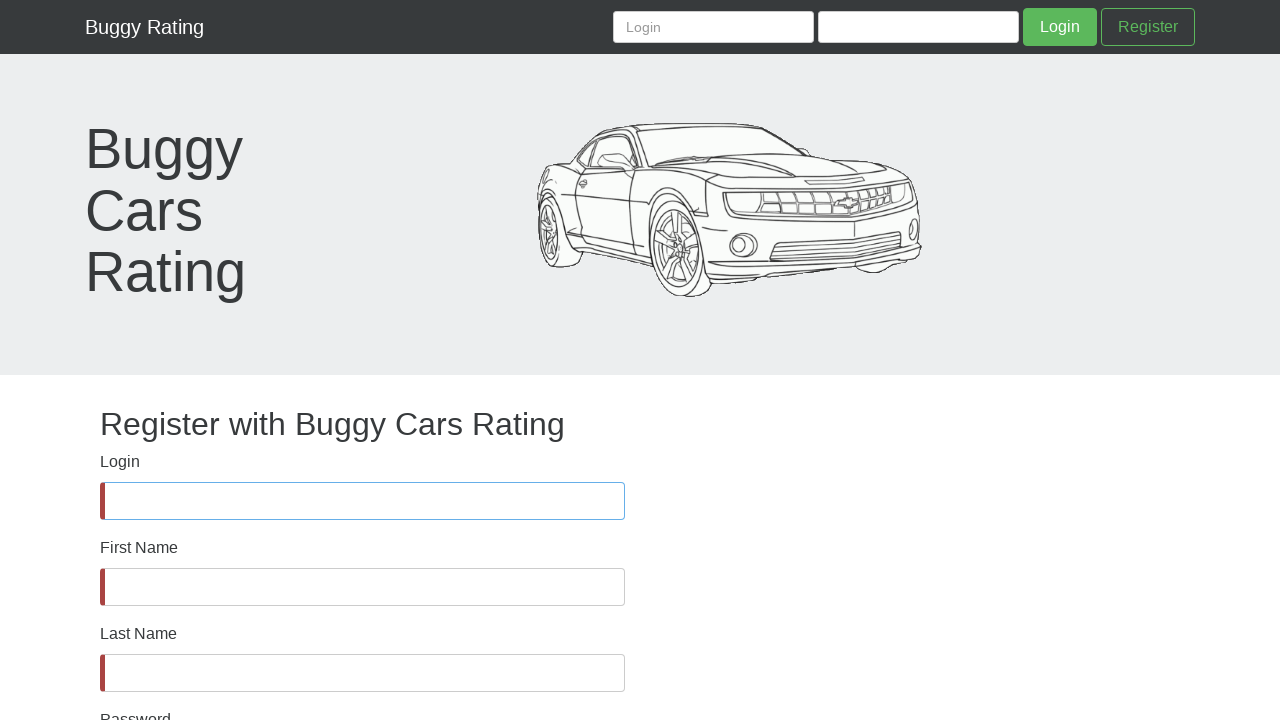

Filled Login field with 'newuser_xyz456' on internal:label="Login"i
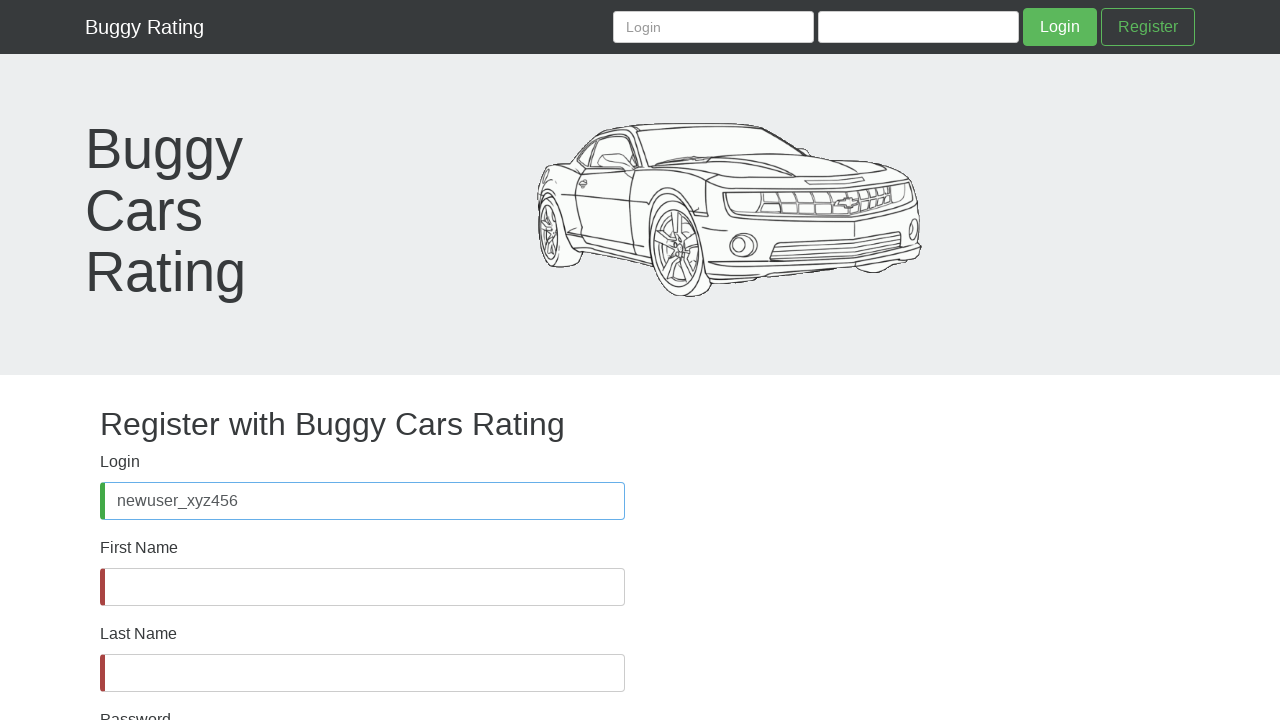

Clicked on First Name field at (362, 587) on internal:label="First Name"i
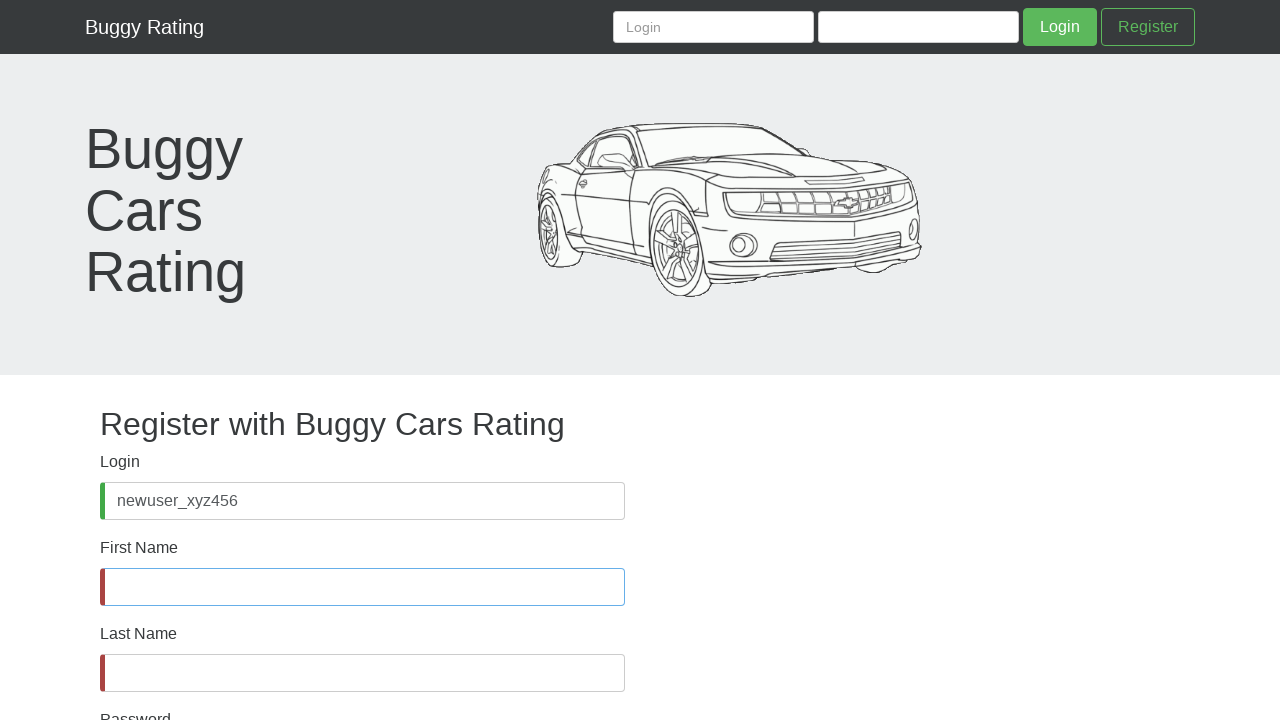

Filled First Name field with 'Jane' on internal:label="First Name"i
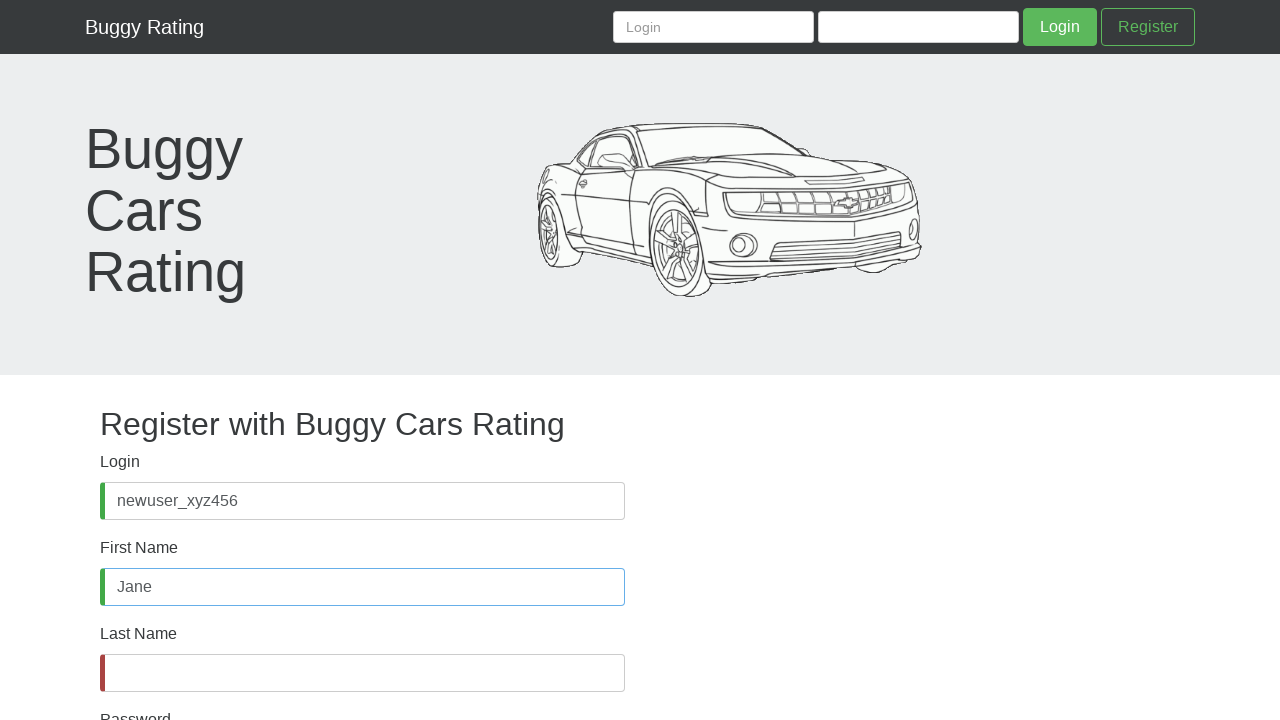

Clicked on Last Name field at (362, 673) on internal:label="Last Name"i
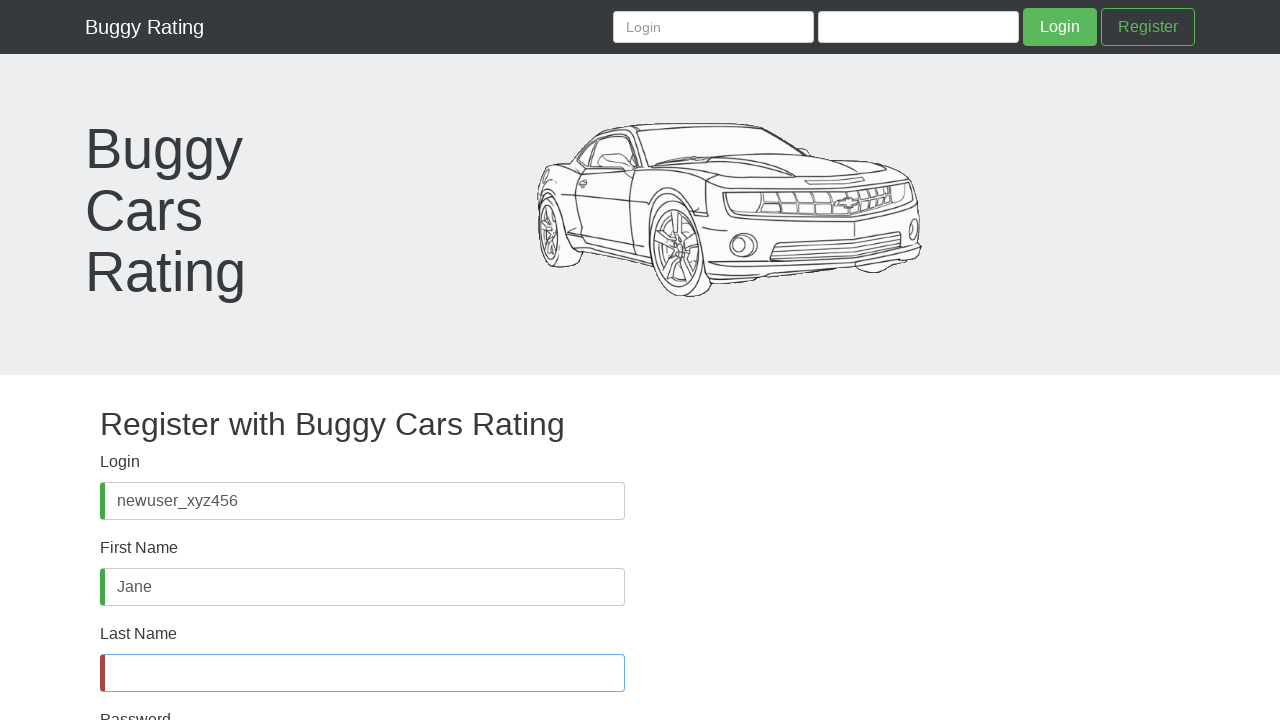

Filled Last Name field with 'Doe' on internal:label="Last Name"i
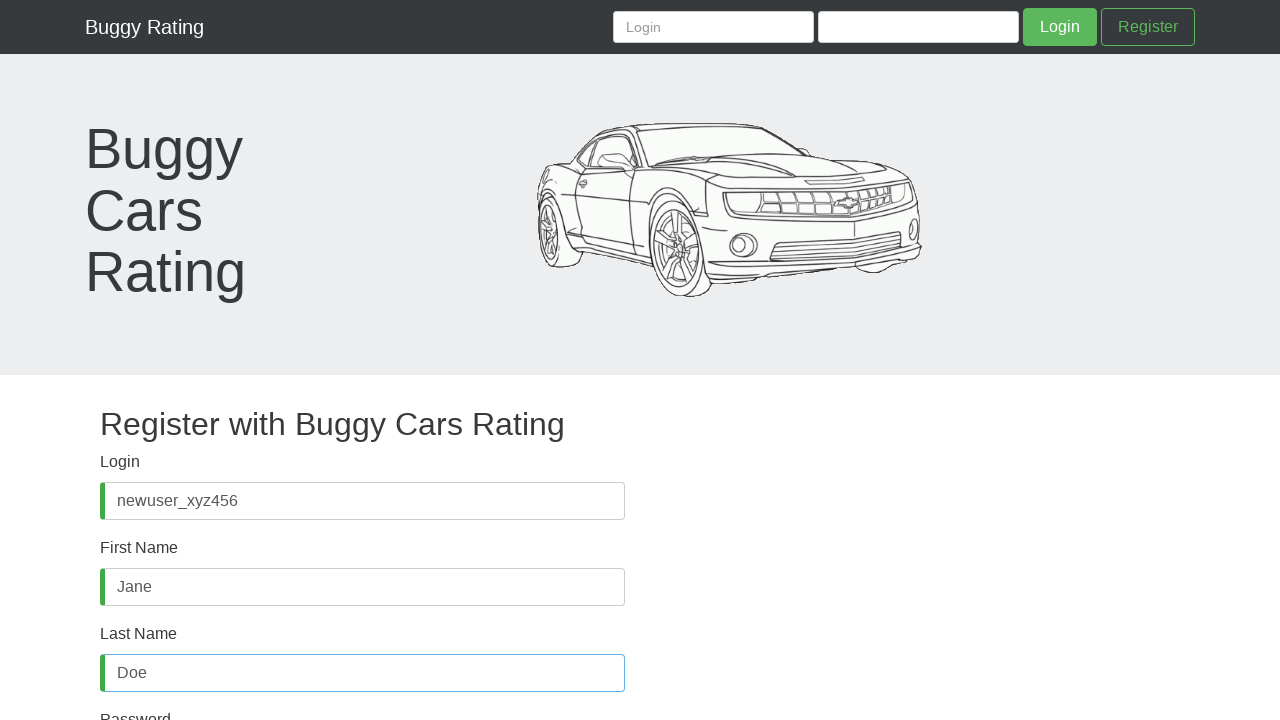

Clicked on Password field at (362, 488) on internal:label="Password"s
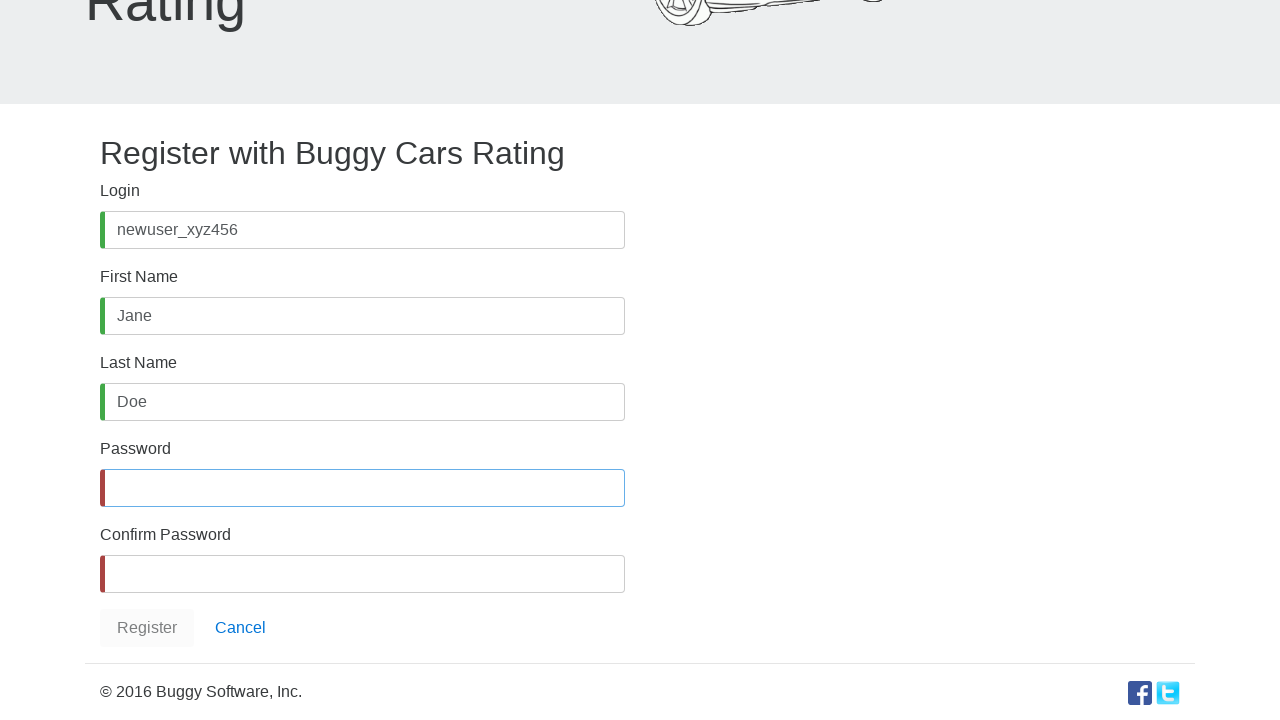

Filled Password field with short password 'Short1#' to test password requirements on internal:label="Password"s
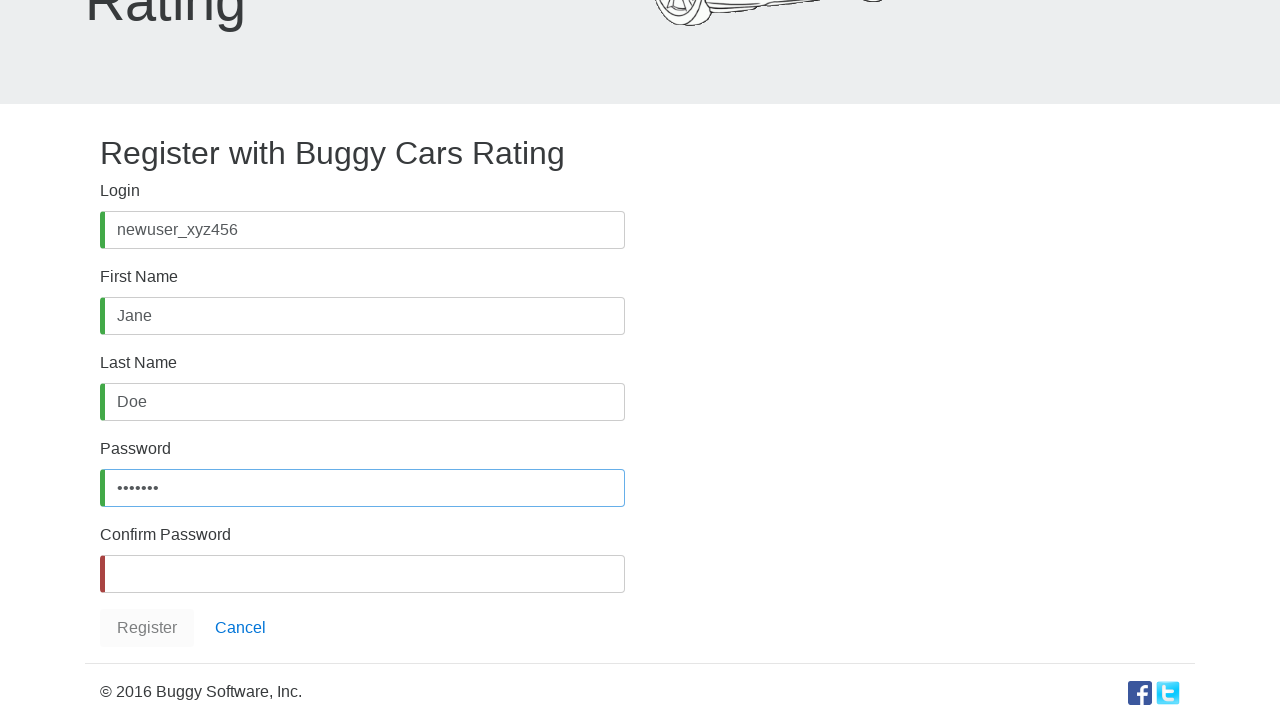

Clicked on Confirm Password field at (362, 574) on internal:label="Confirm Password"i
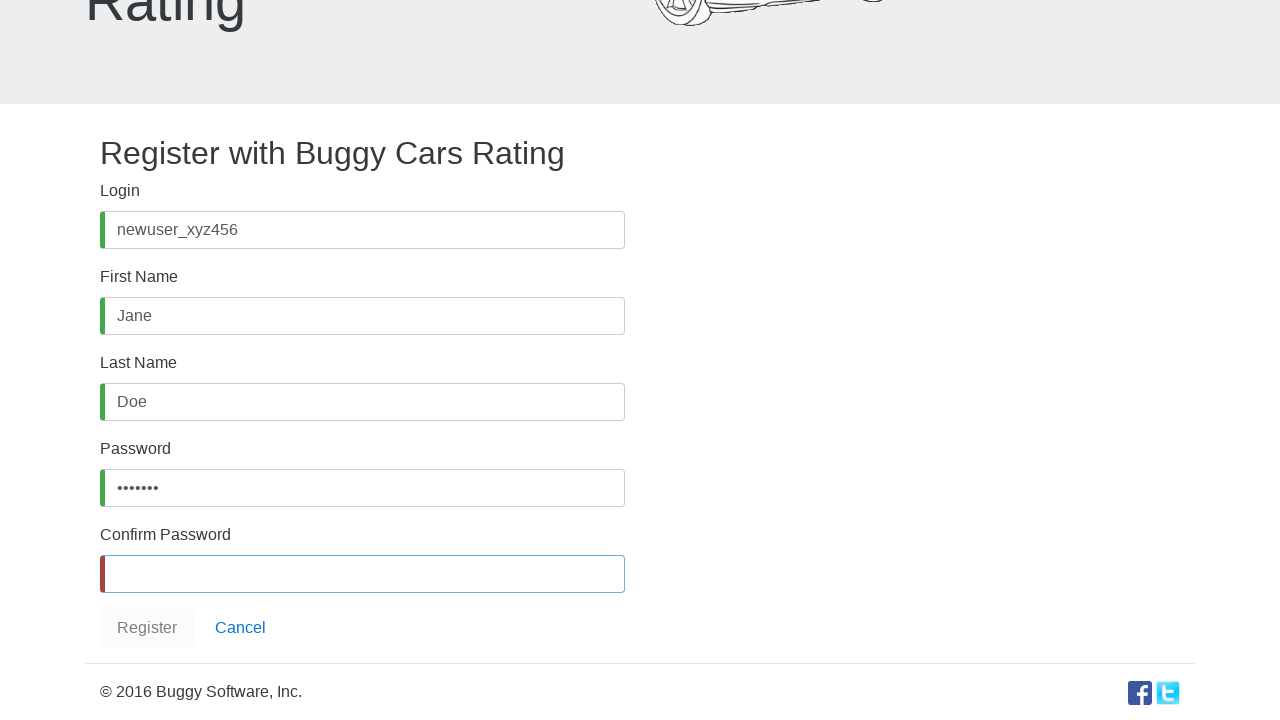

Filled Confirm Password field with 'Short1#' on internal:label="Confirm Password"i
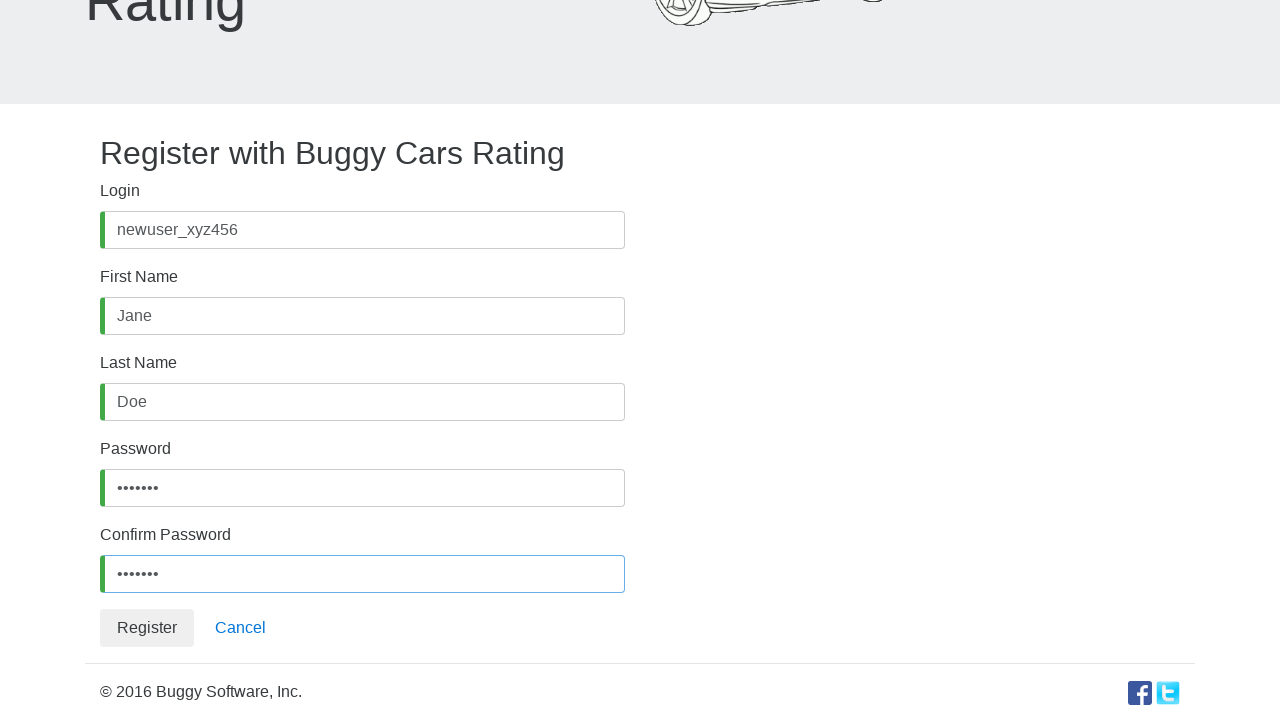

Clicked Register button to submit registration form with short password at (147, 628) on internal:role=button[name="Register"i]
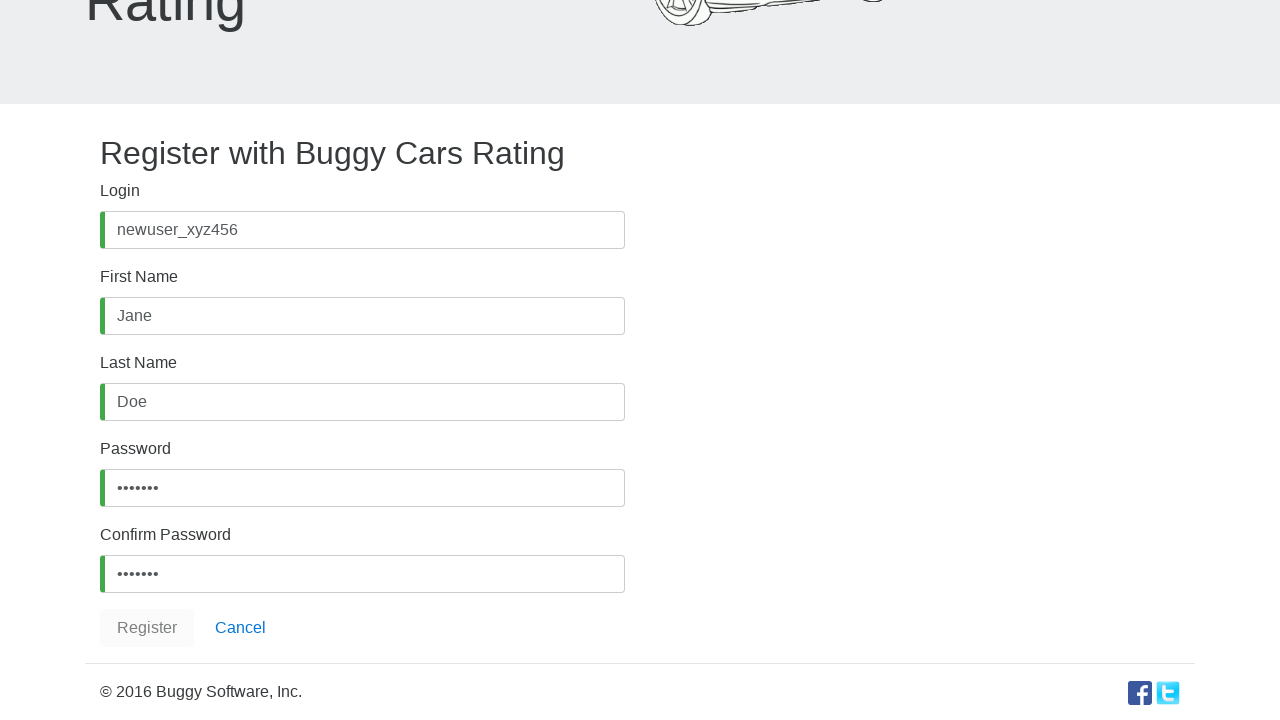

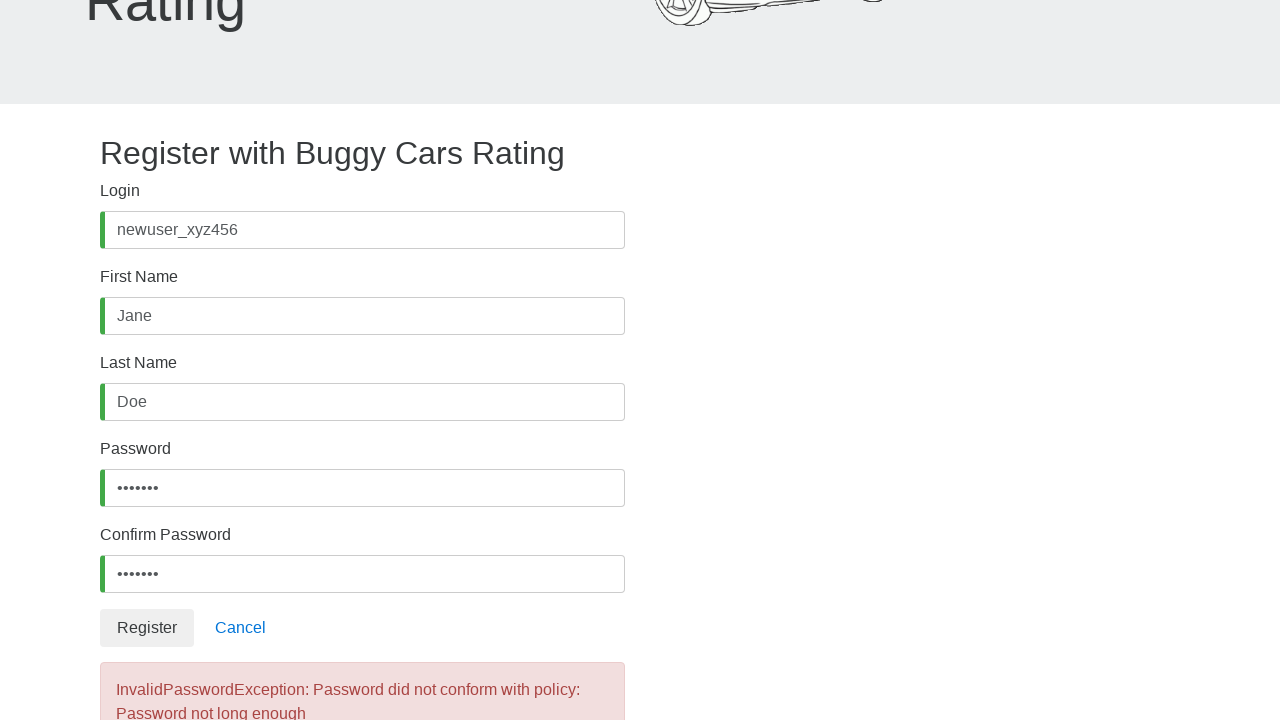